Navigates to the Ubuntu homepage and waits for it to load

Starting URL: http://www.ubuntu.com/

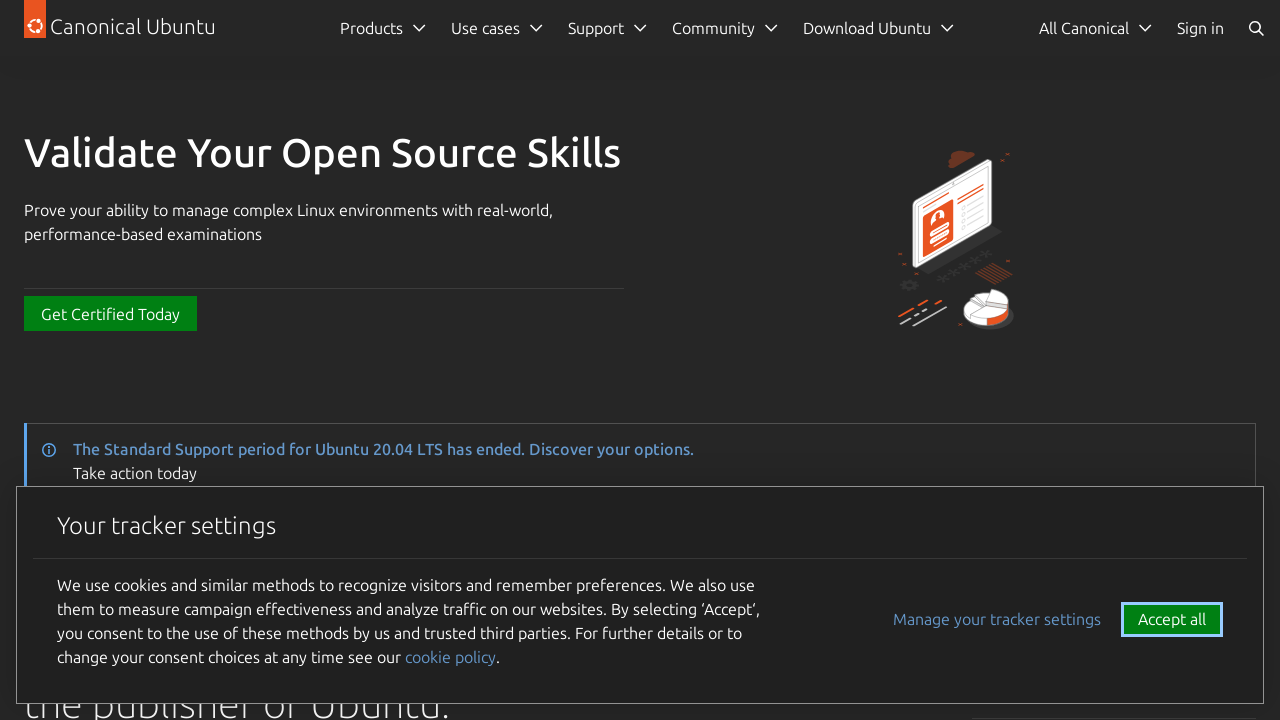

Navigated to Ubuntu homepage
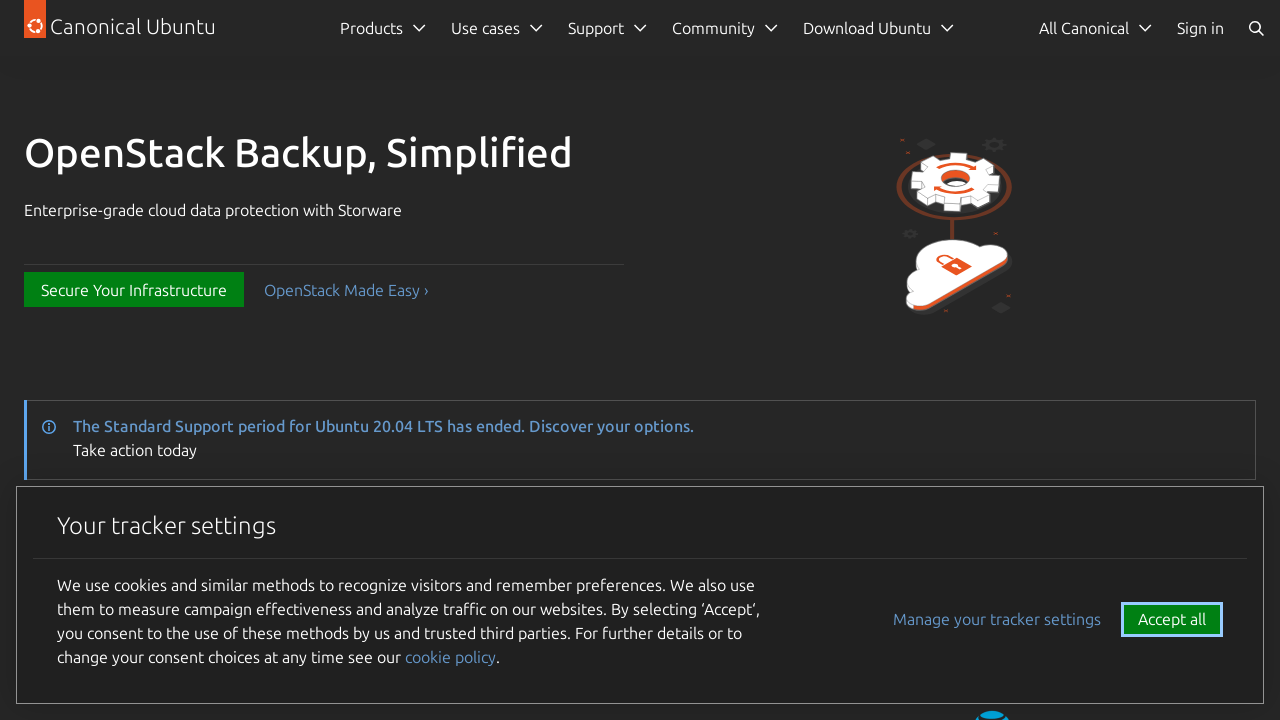

Ubuntu homepage DOM content loaded
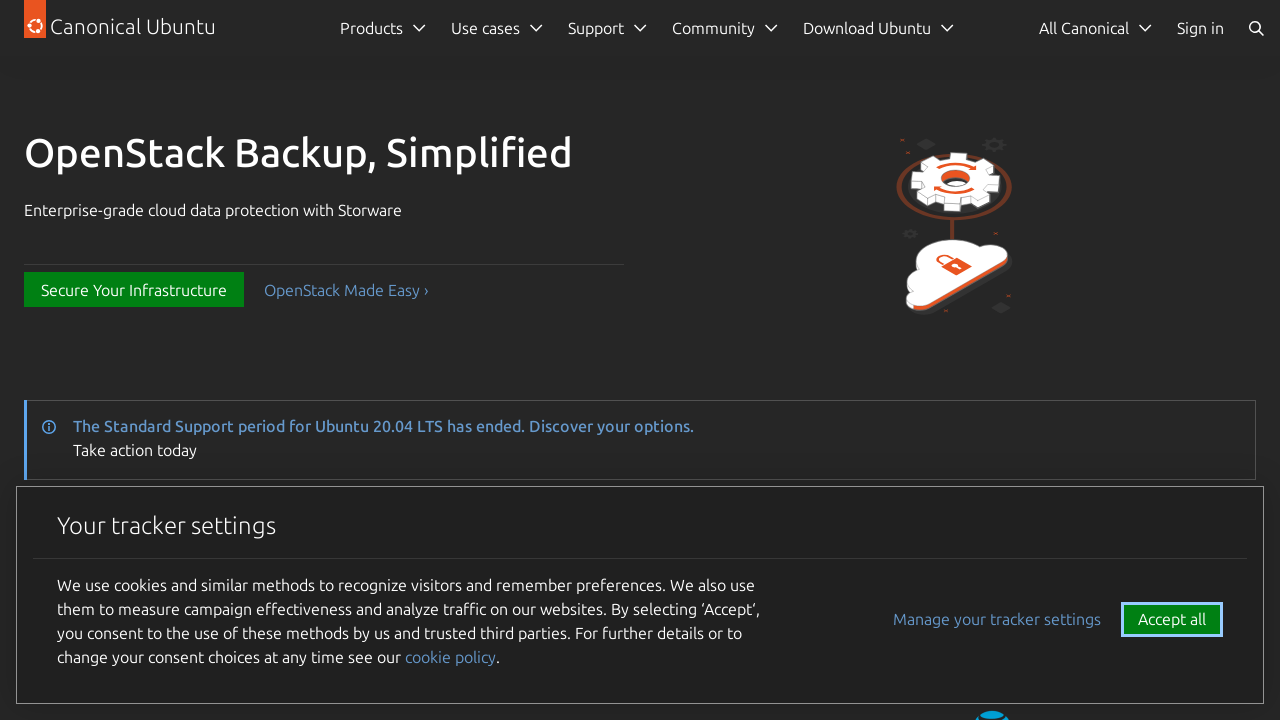

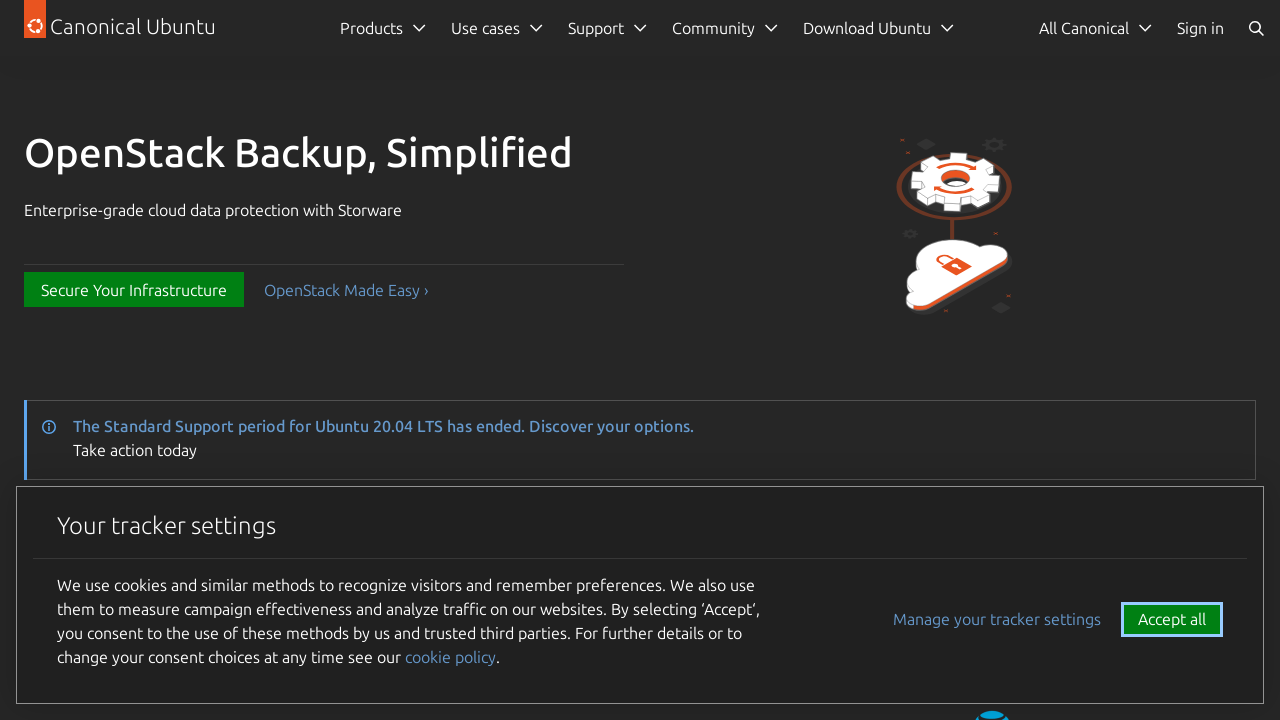